Clicks on the ClickAfterTextDisappears button and handles the resulting alert dialog

Starting URL: https://omayo.blogspot.com/

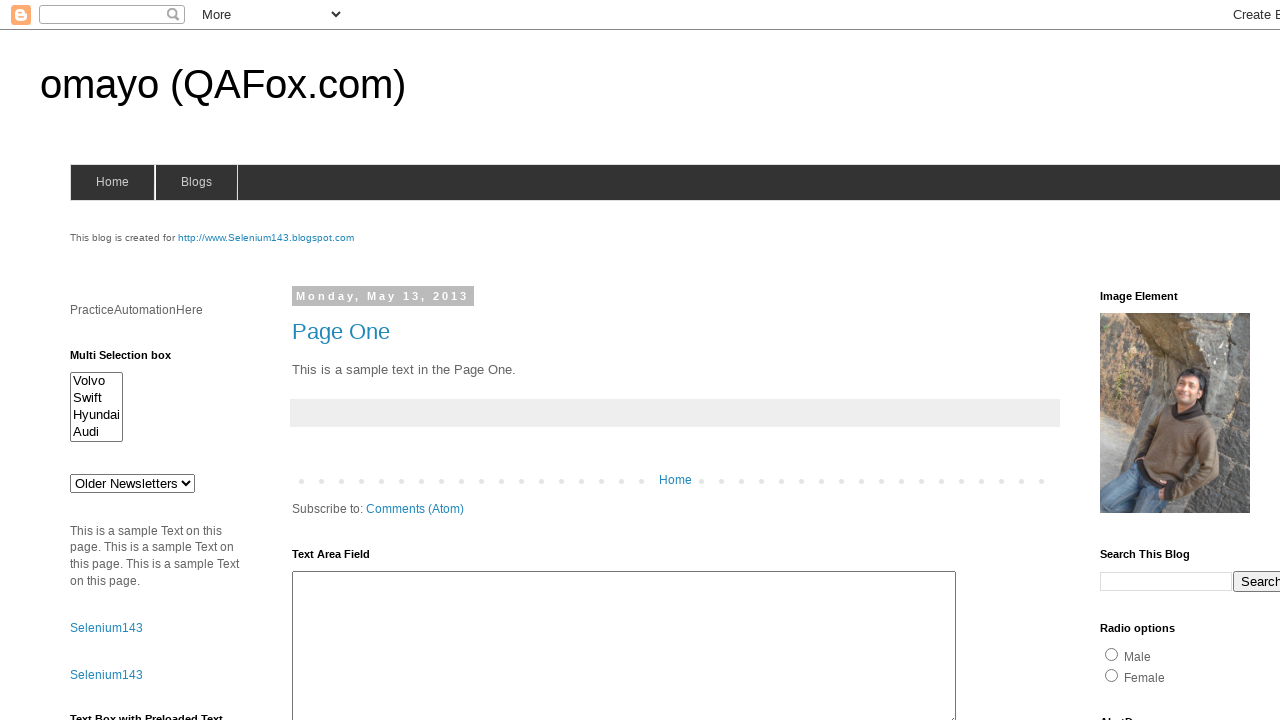

Set up dialog handler to automatically accept alert dialogs
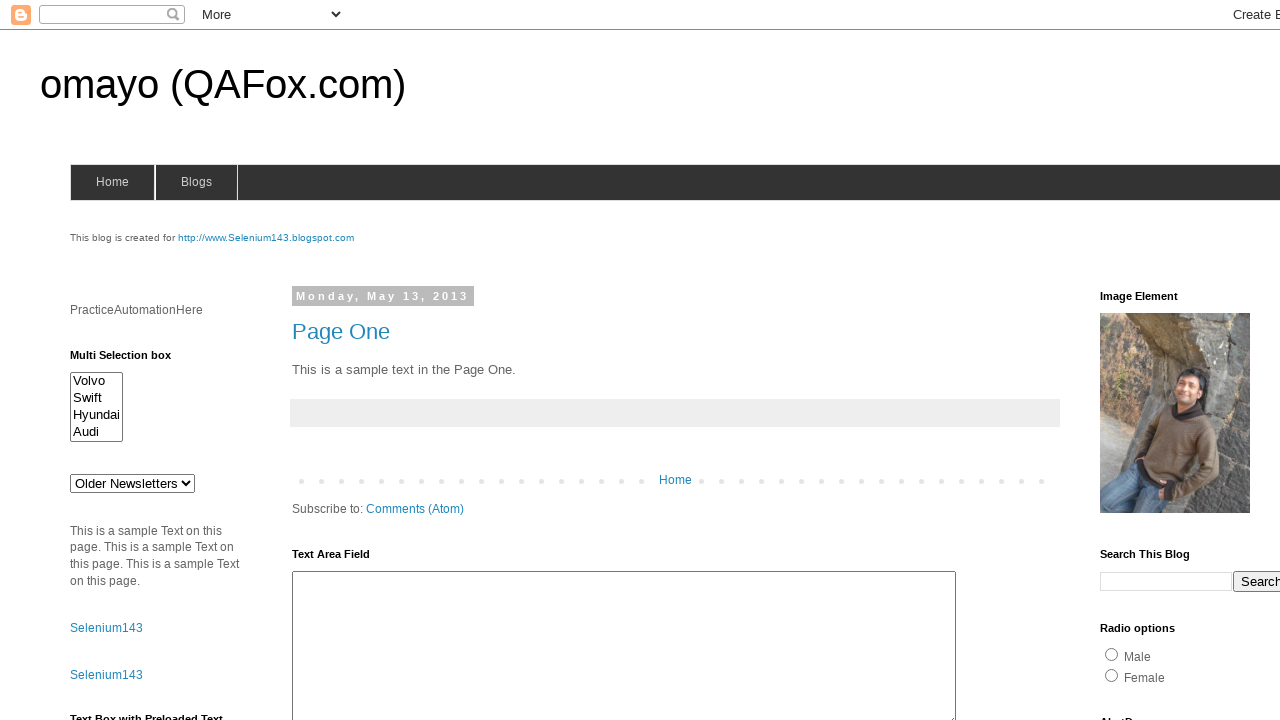

Clicked on ClickAfterTextDisappears button (alert2) at (155, 360) on #alert2
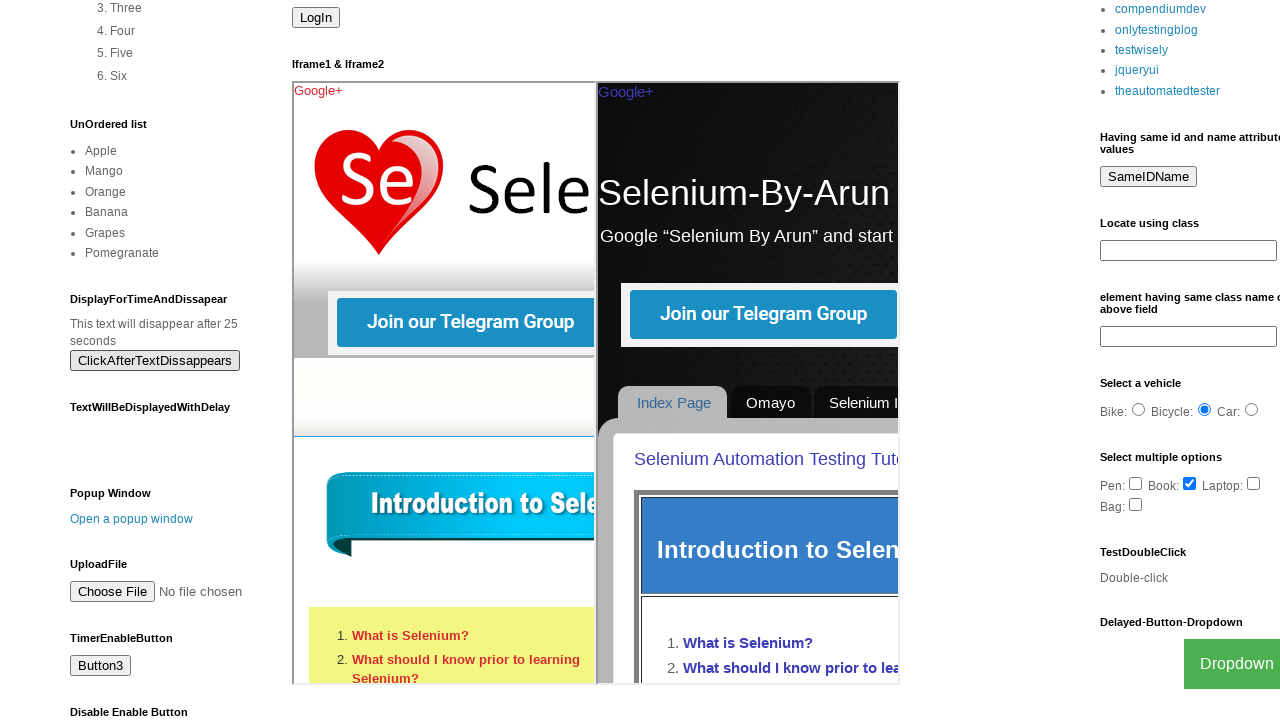

Waited for alert dialog to be processed
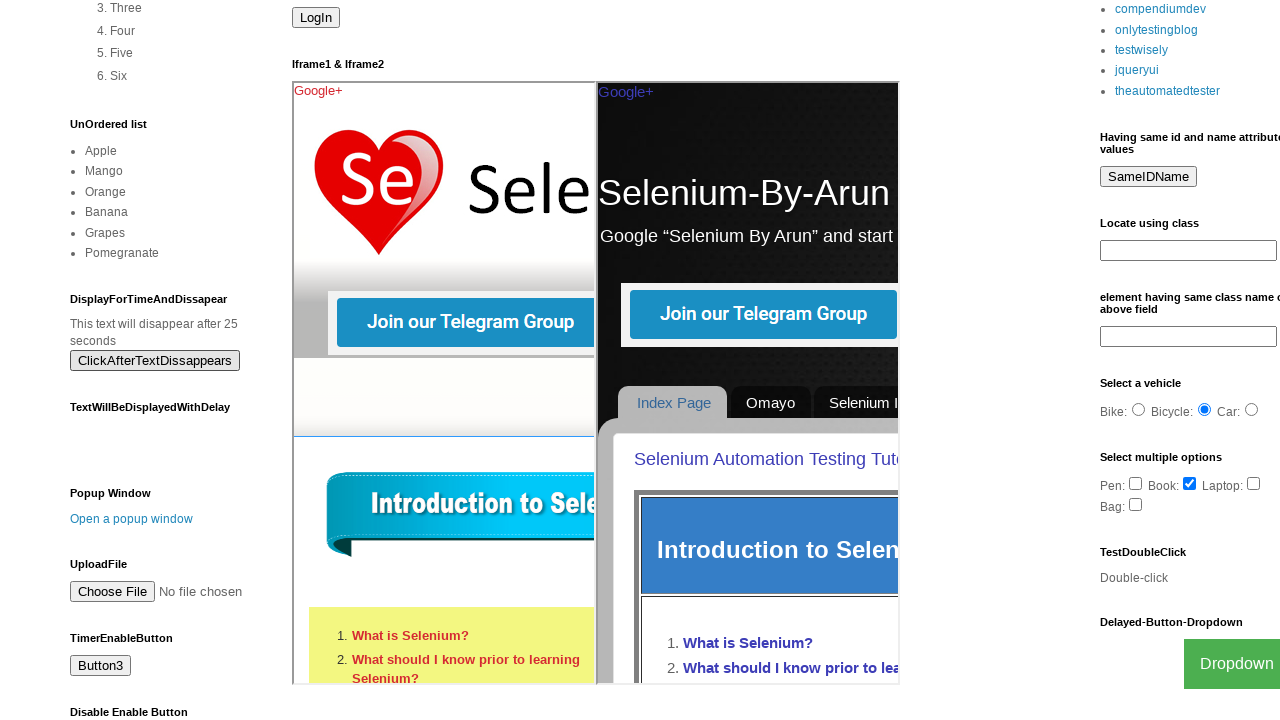

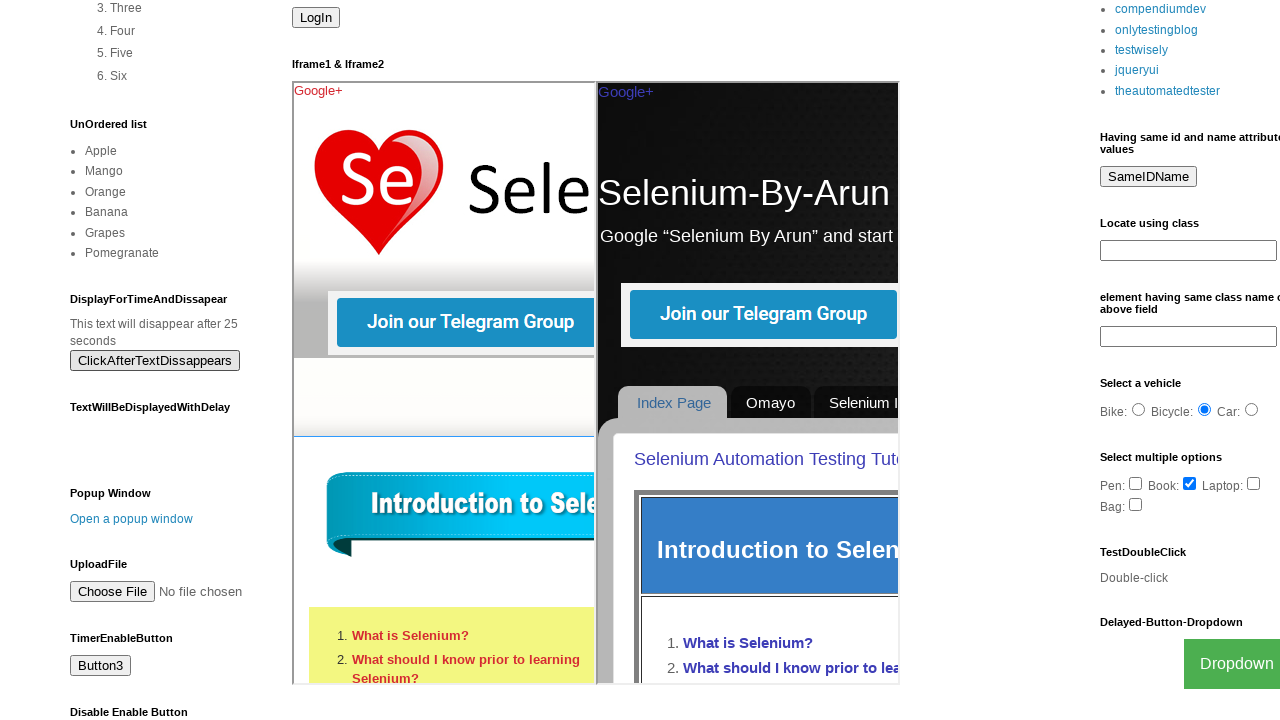